Tests the user registration form by filling out all fields including personal information, contact details, selecting gender, hobby, skills, country, date of birth, language preferences, and password, then submitting the form.

Starting URL: http://demo.automationtesting.in/

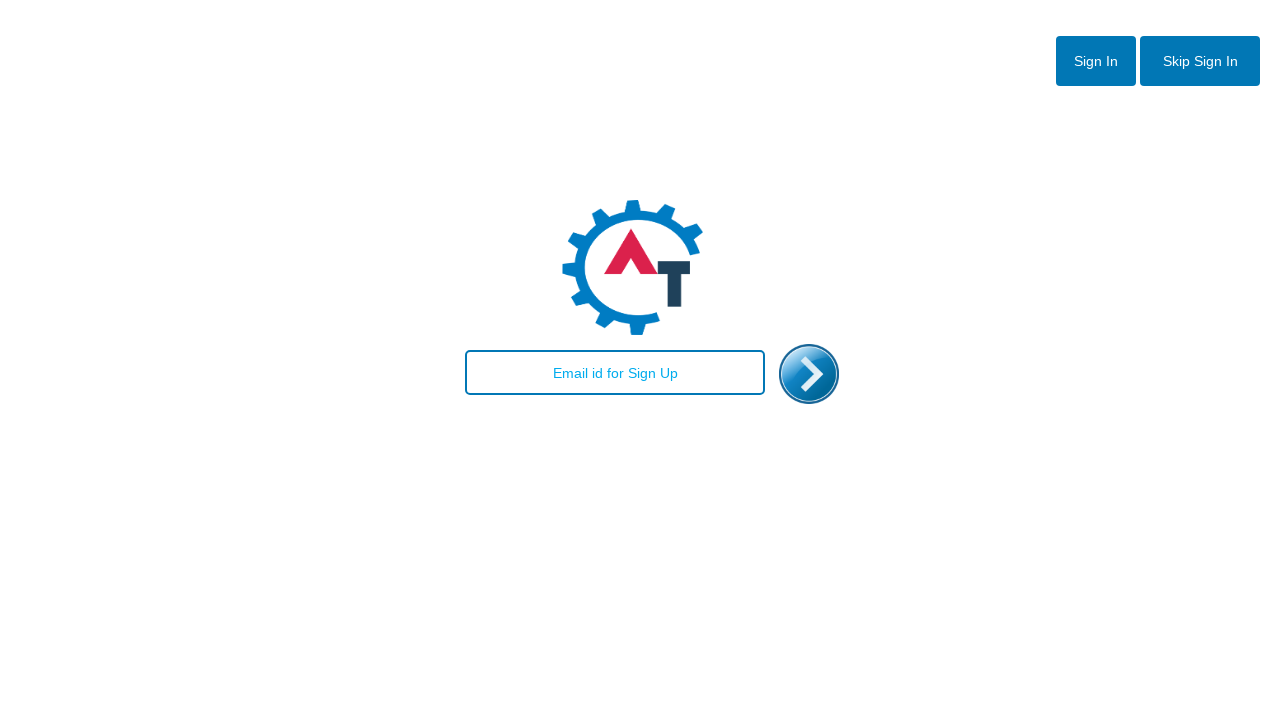

Clicked 'Skip Sign In' button to navigate to registration page at (1200, 61) on #btn2
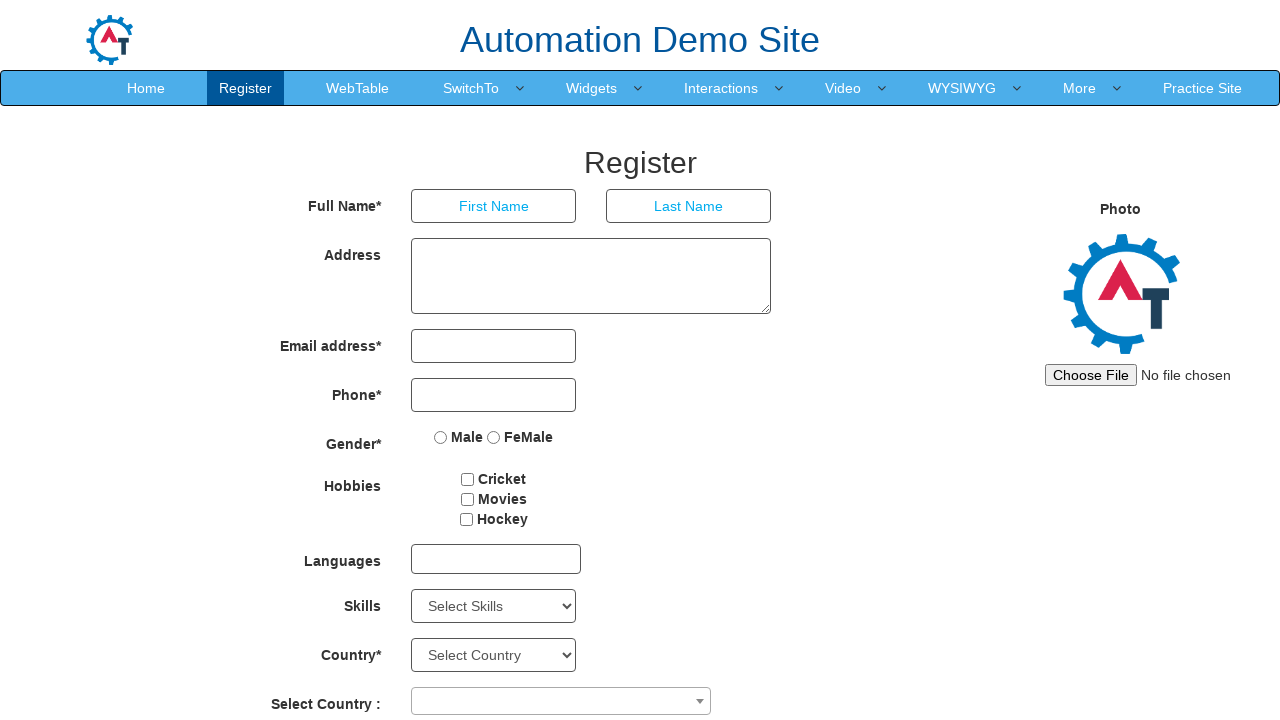

Waited for page to reach domcontentloaded state
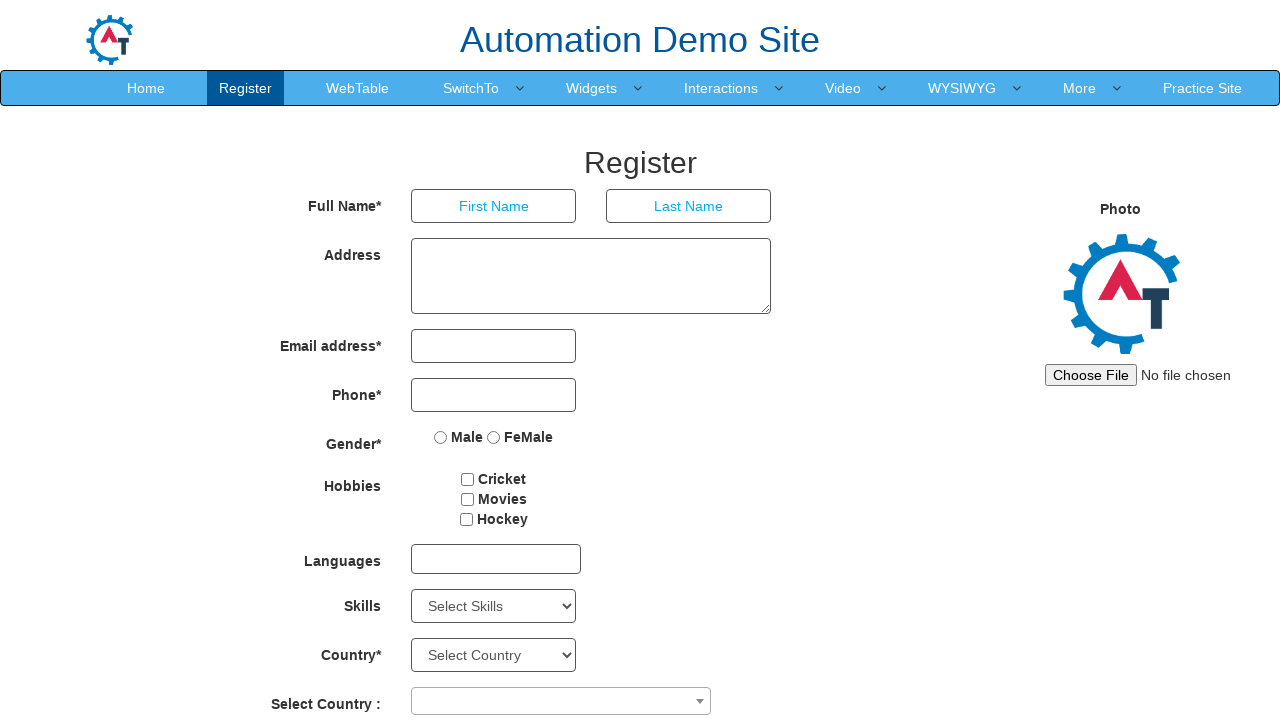

Filled first name field with 'Augustin' on input[placeholder='First Name']
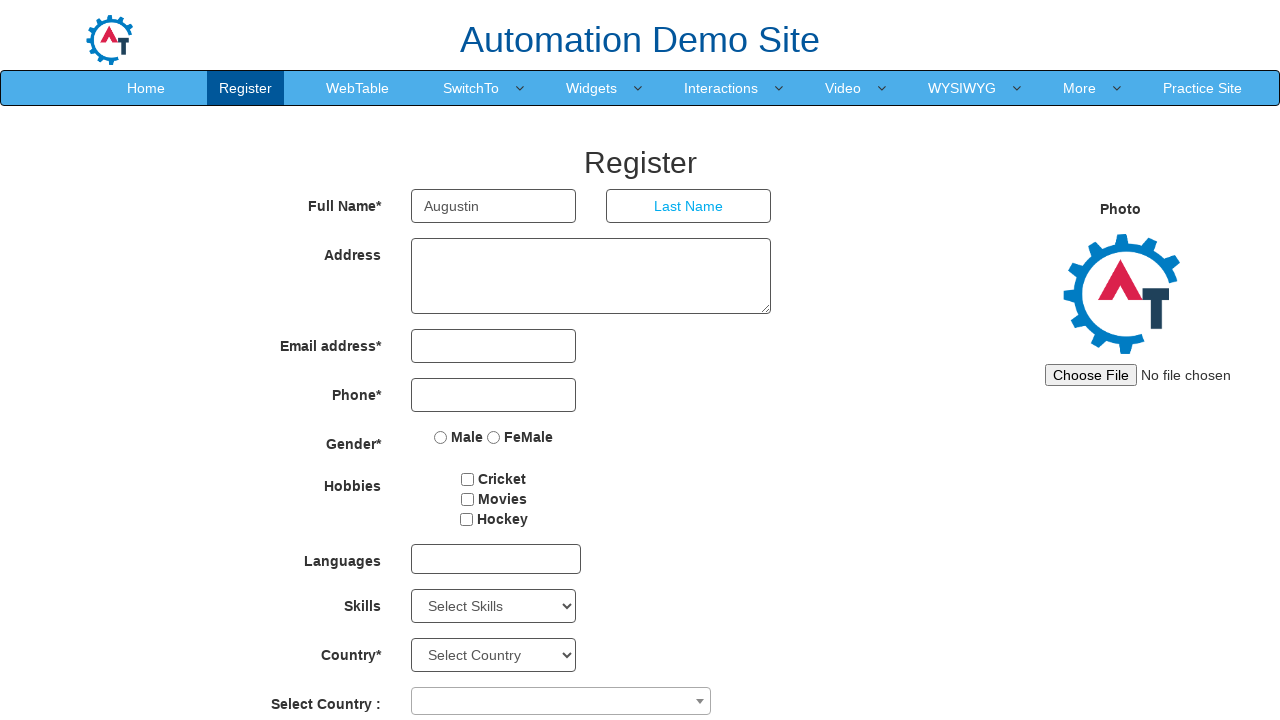

Filled last name field with 'Patron' on input[placeholder='Last Name']
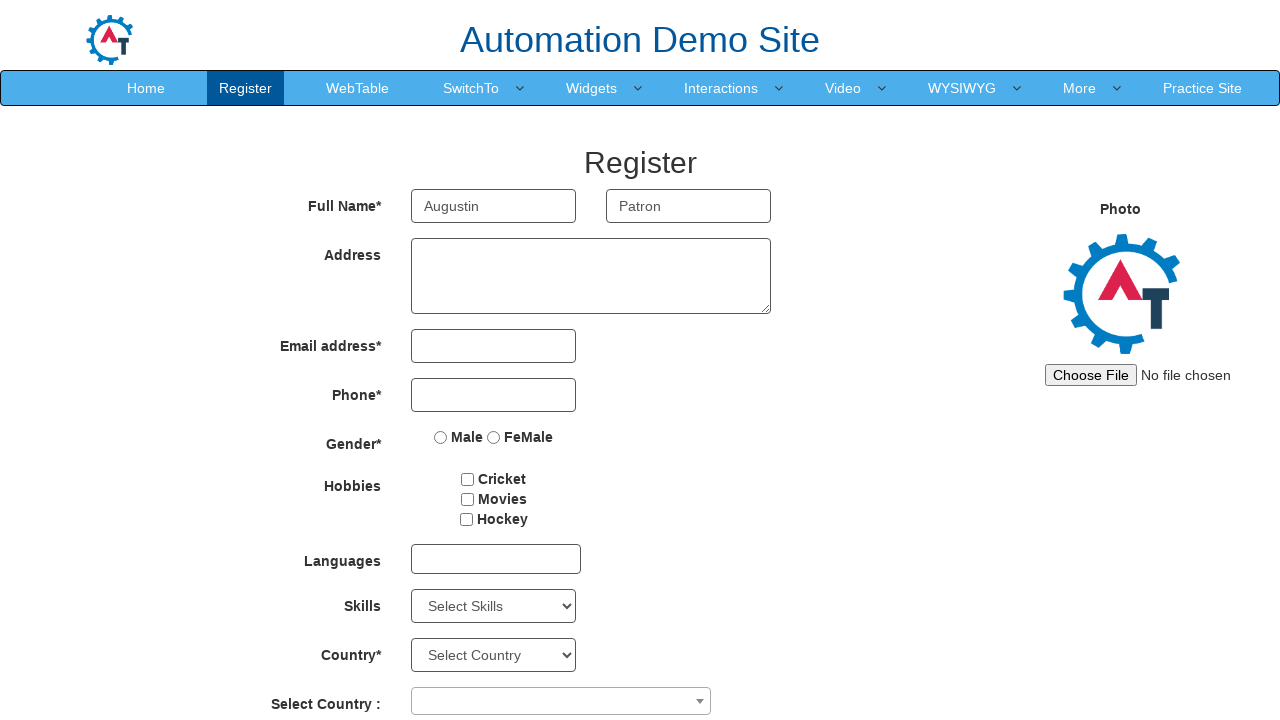

Filled address field with 'Cluj nr 23' on textarea[ng-model='Adress']
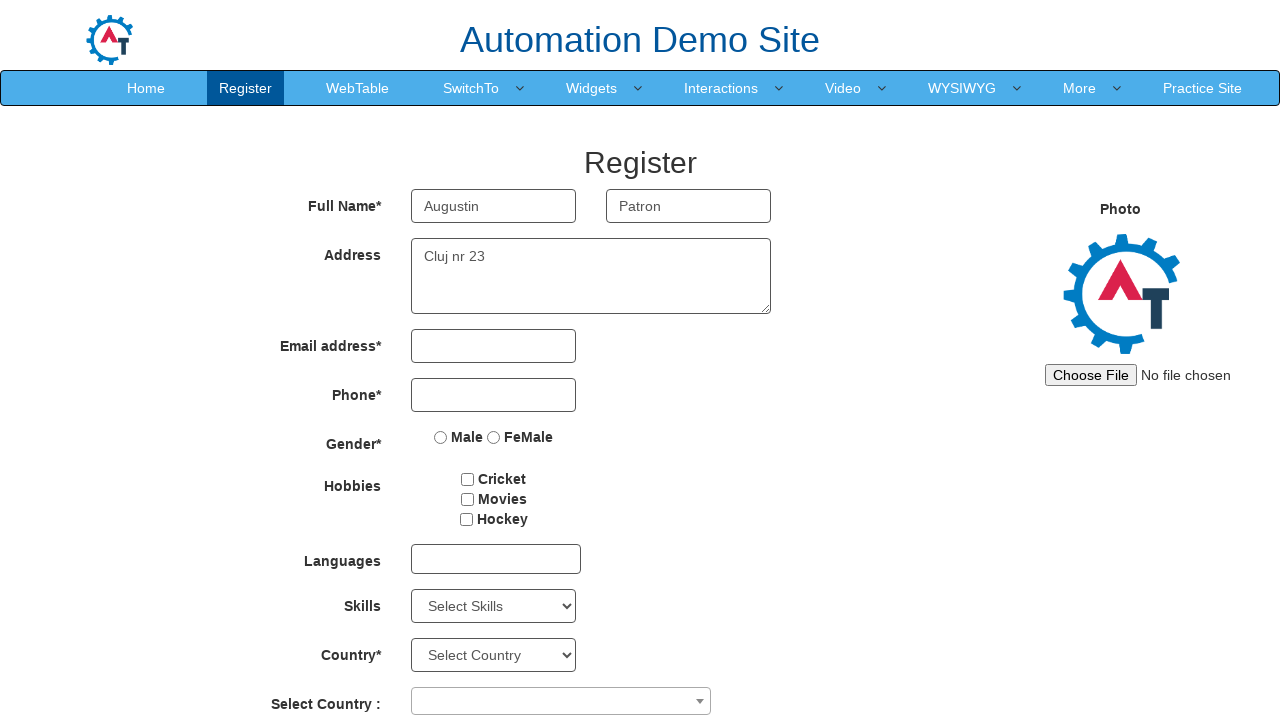

Filled email field with 'testuser2024@example.com' on input[type='email']
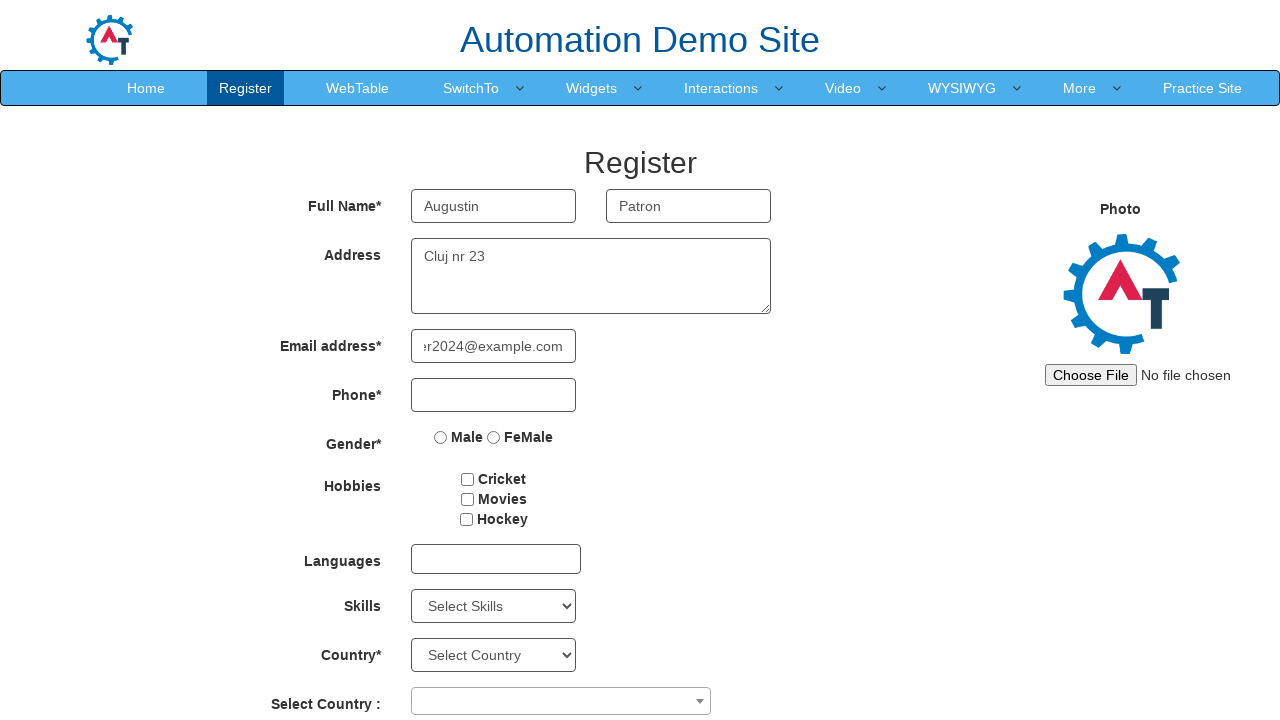

Filled phone number field with '0264212666' on input[type='tel']
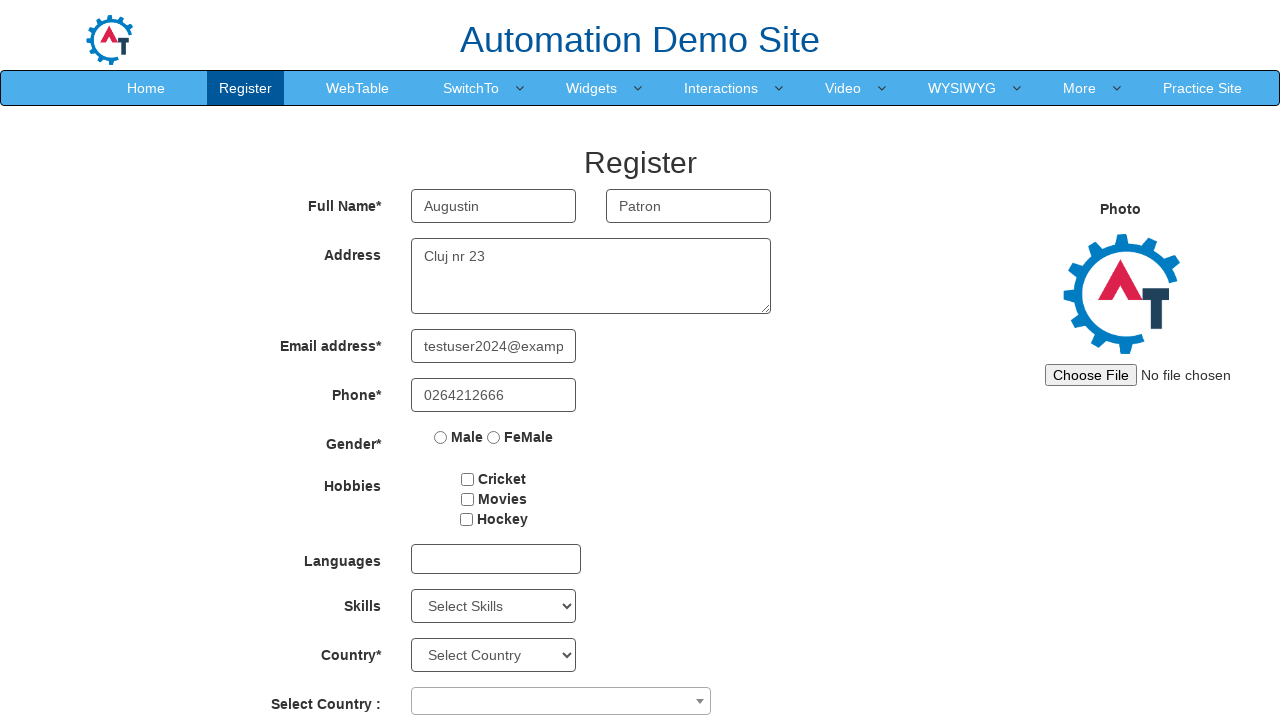

Selected 'Male' gender option at (441, 437) on input[value='Male']
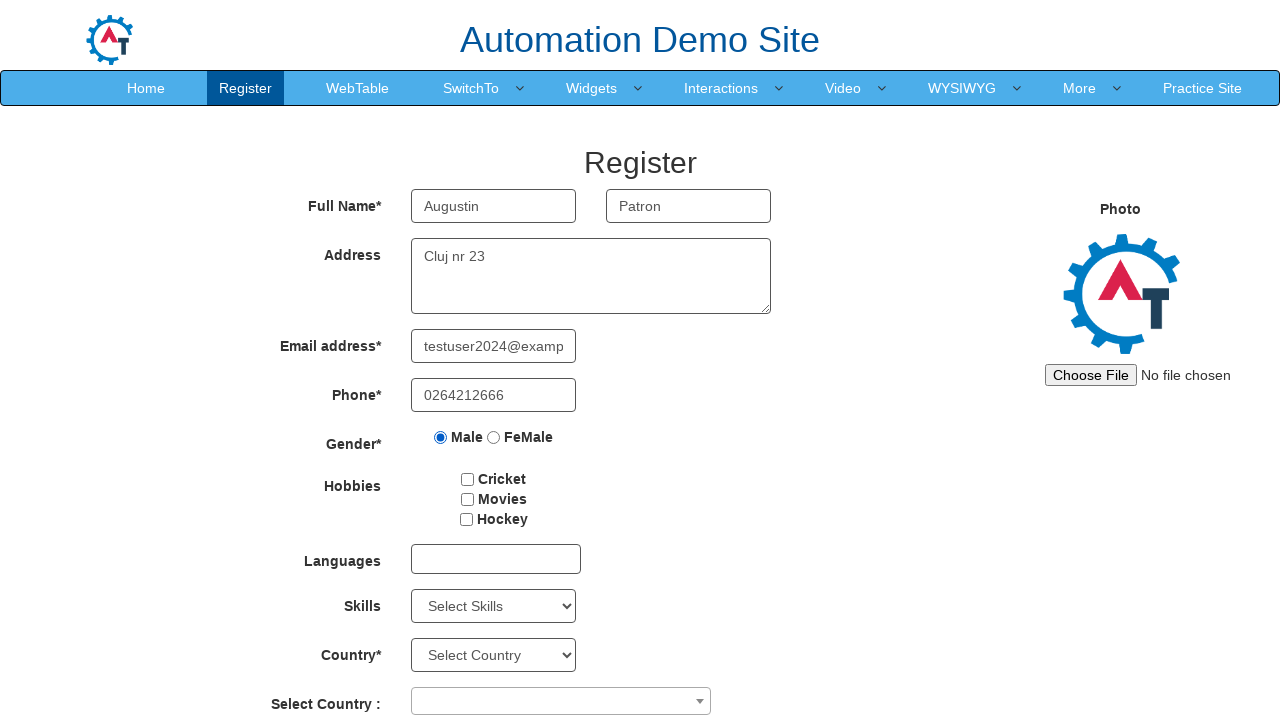

Selected hobby checkbox at (466, 519) on #checkbox3
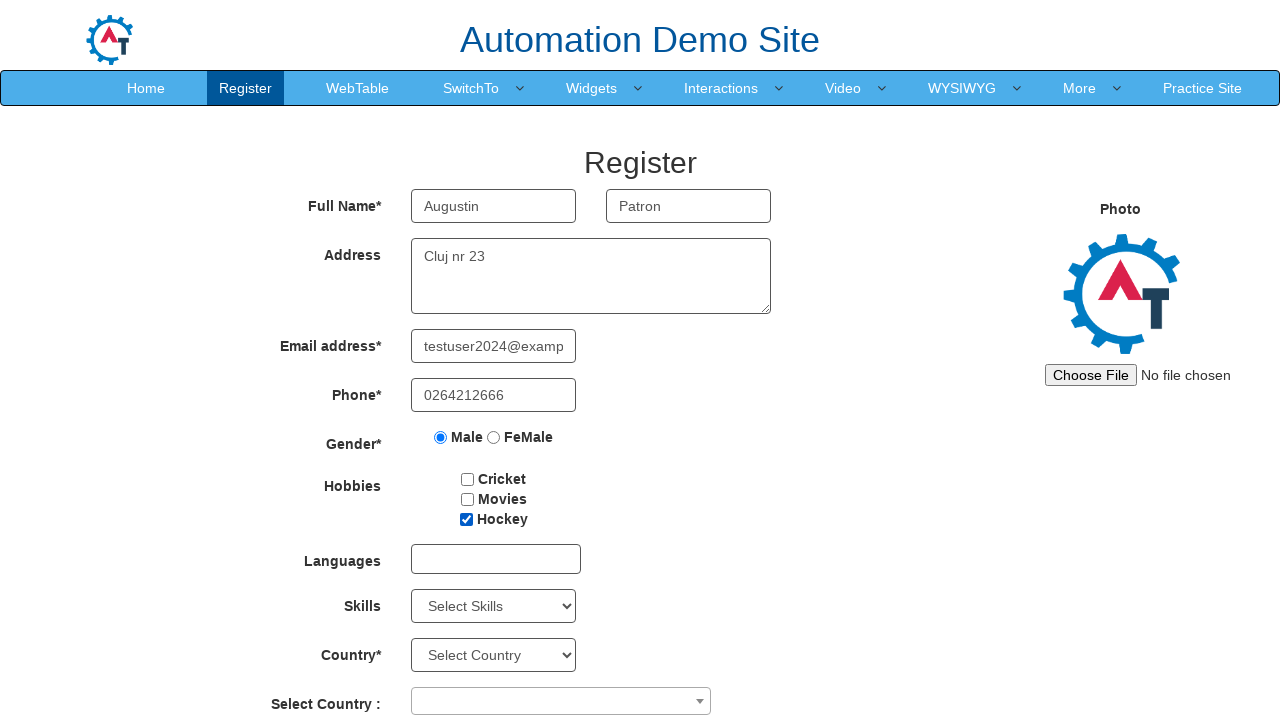

Clicked to close any open dropdowns at (441, 437) on input[value='Male']
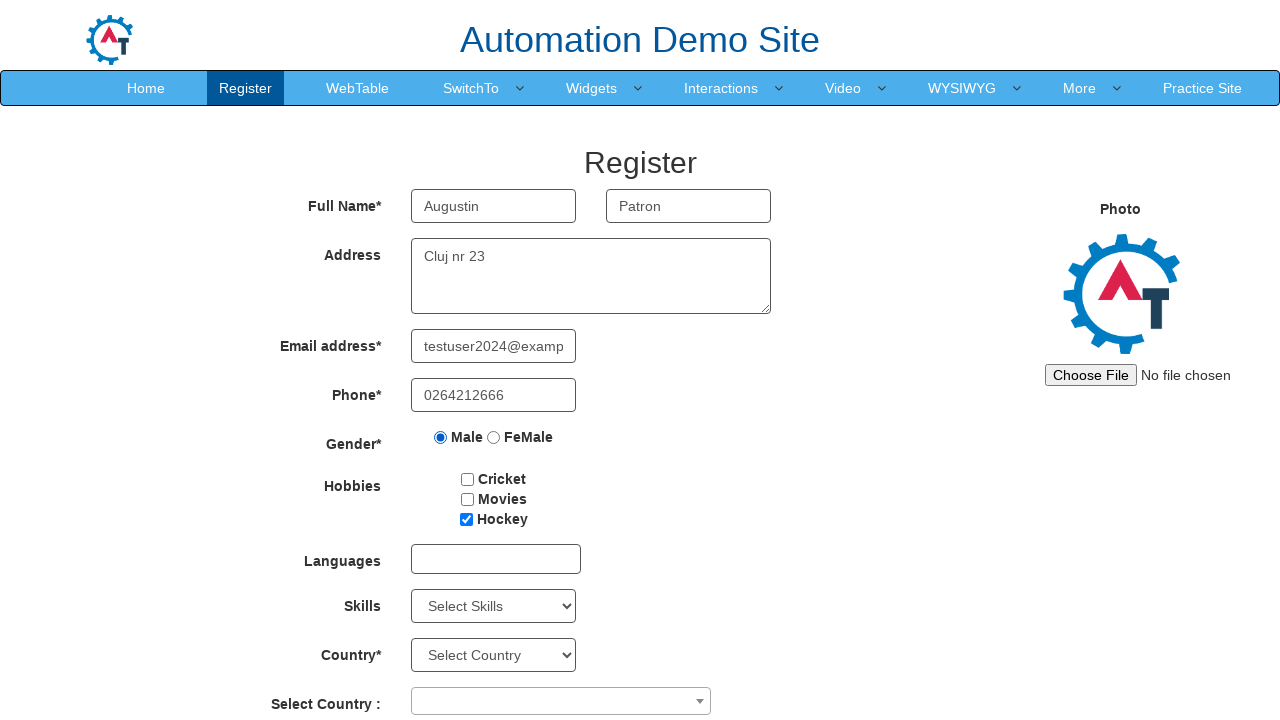

Selected 'Android' from skills dropdown on #Skills
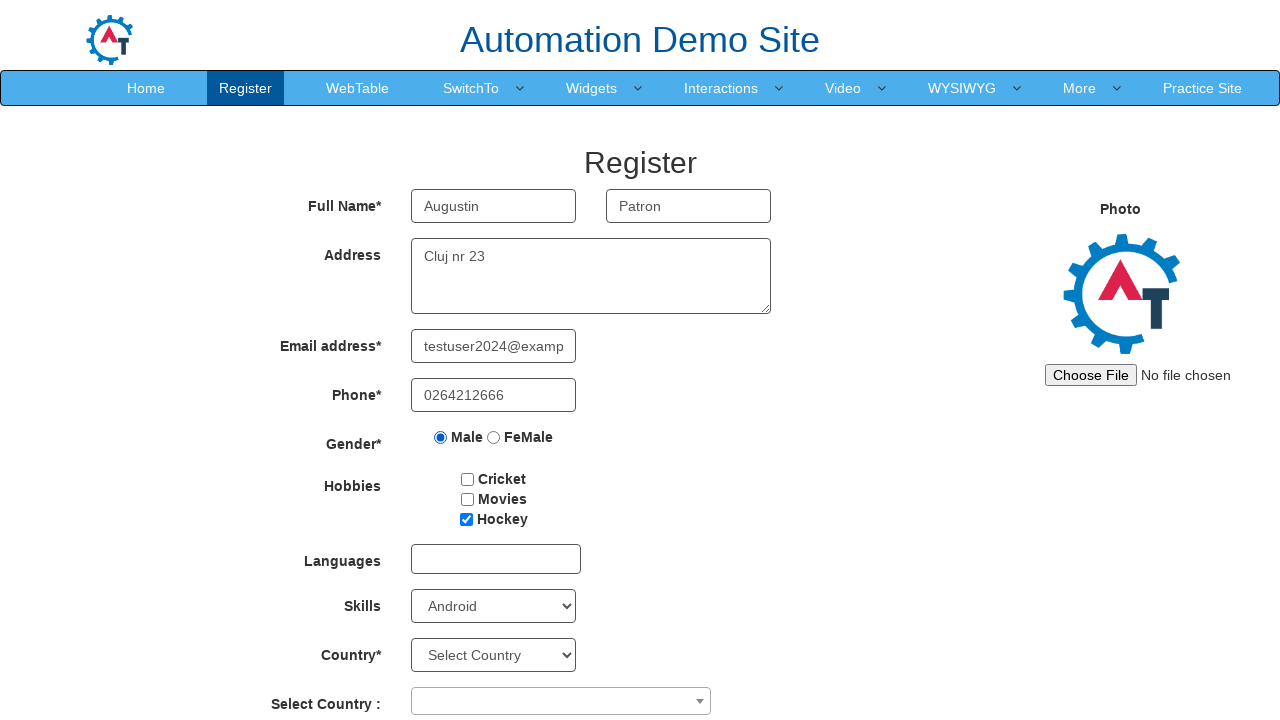

Scrolled down the page by 500 pixels
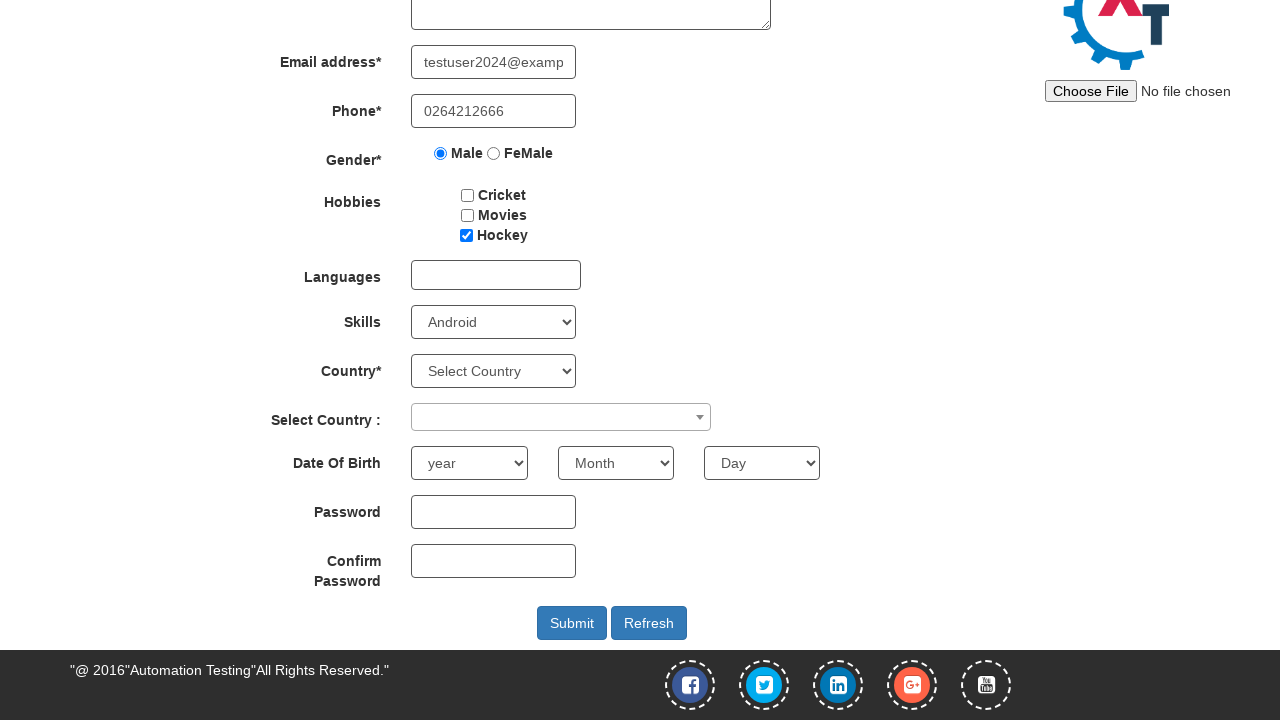

Clicked country dropdown to open it at (561, 417) on span[aria-labelledby='select2-country-container']
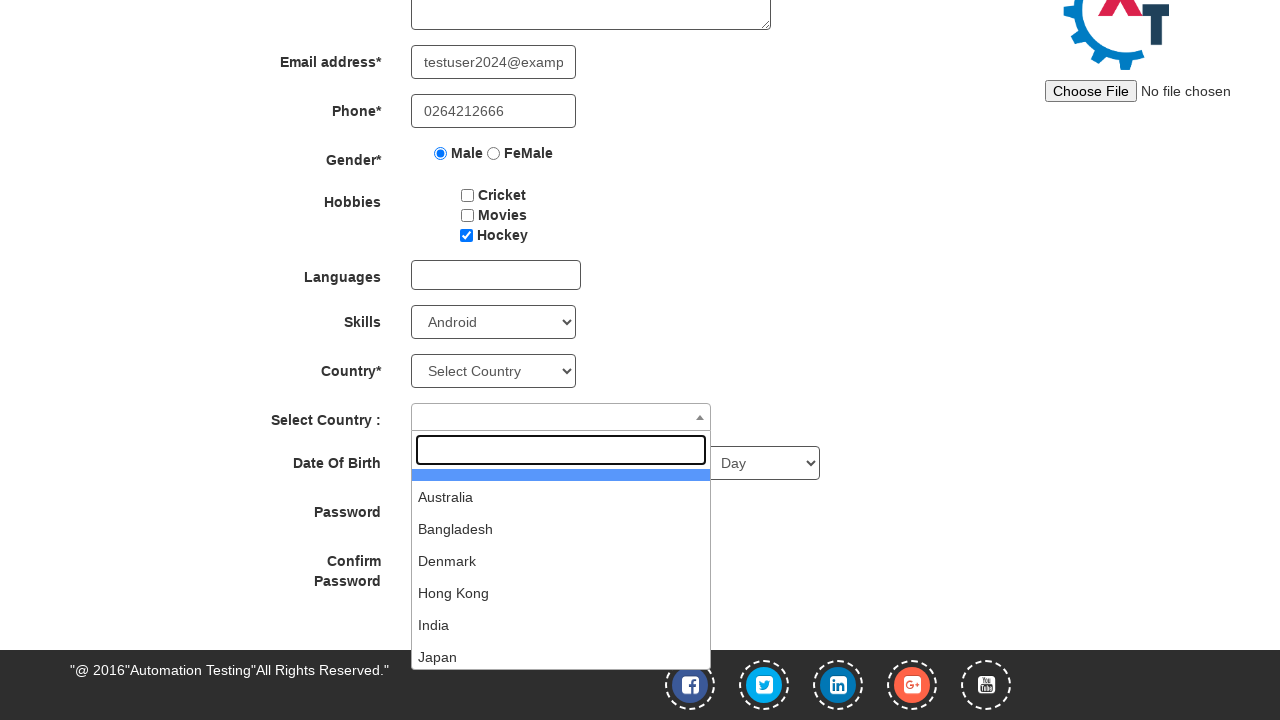

Selected year of birth '1970' on #yearbox
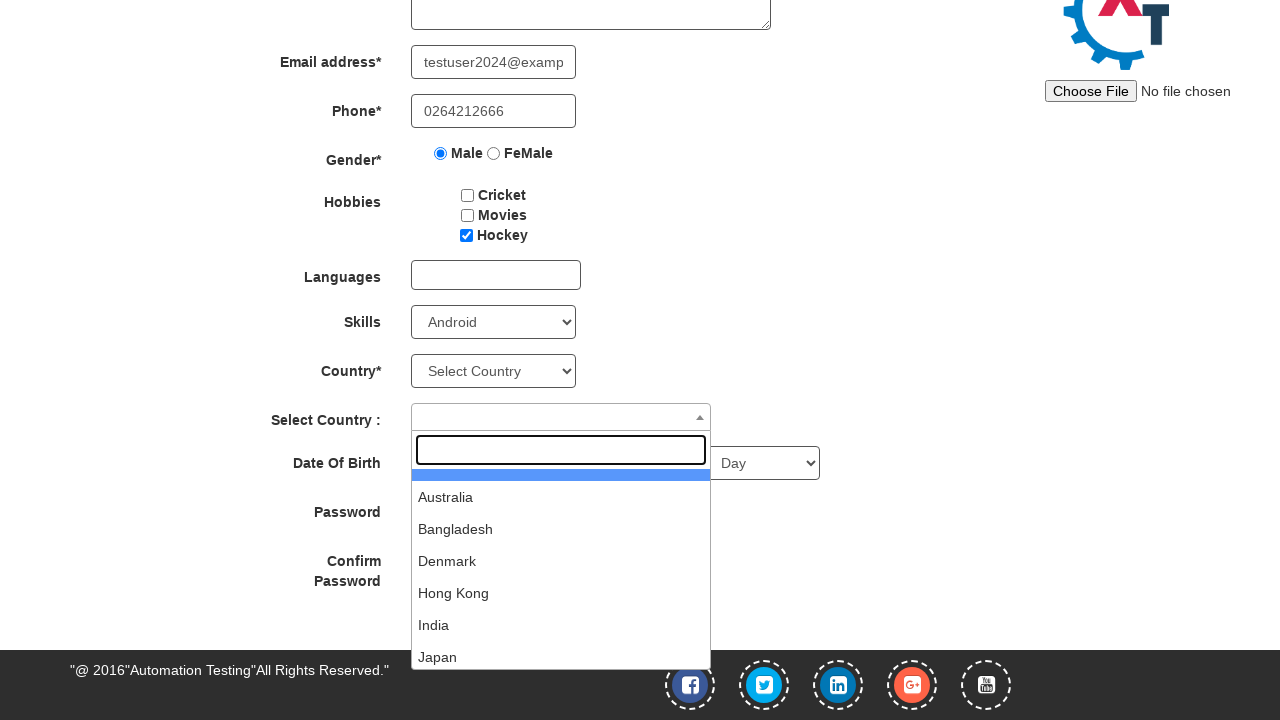

Selected month of birth 'May' on select[placeholder='Month']
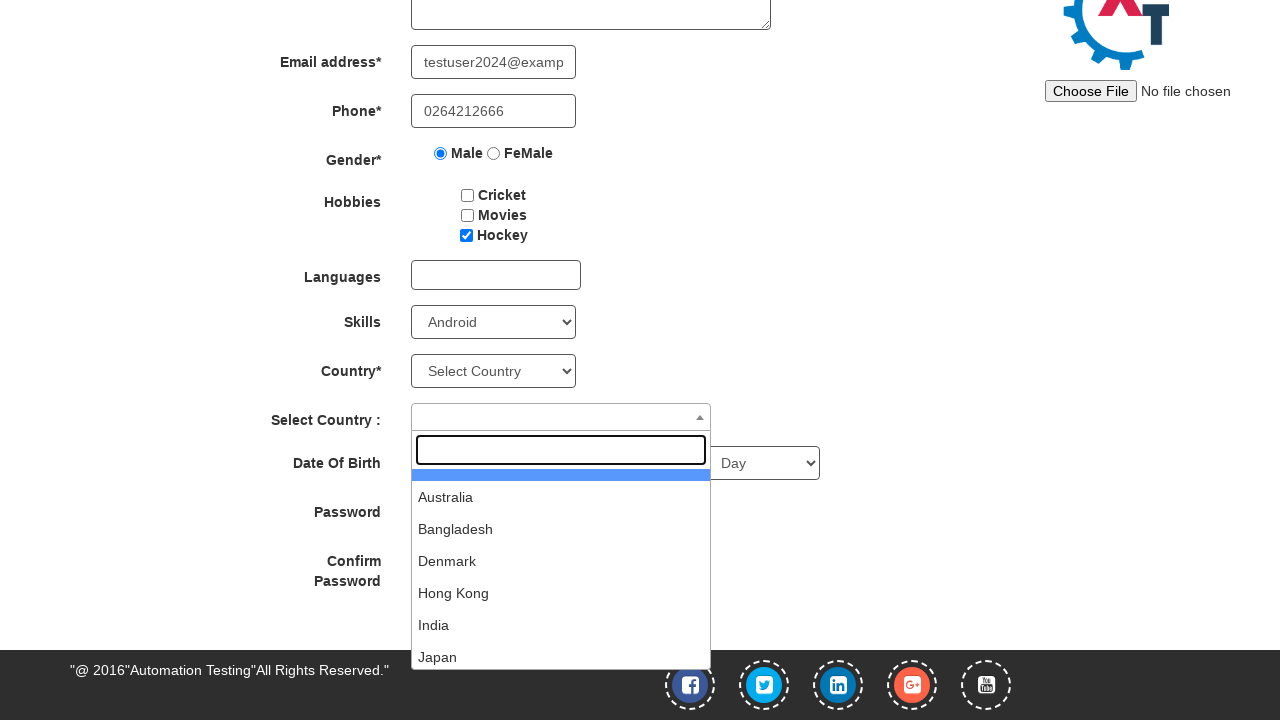

Selected day of birth '22' on #daybox
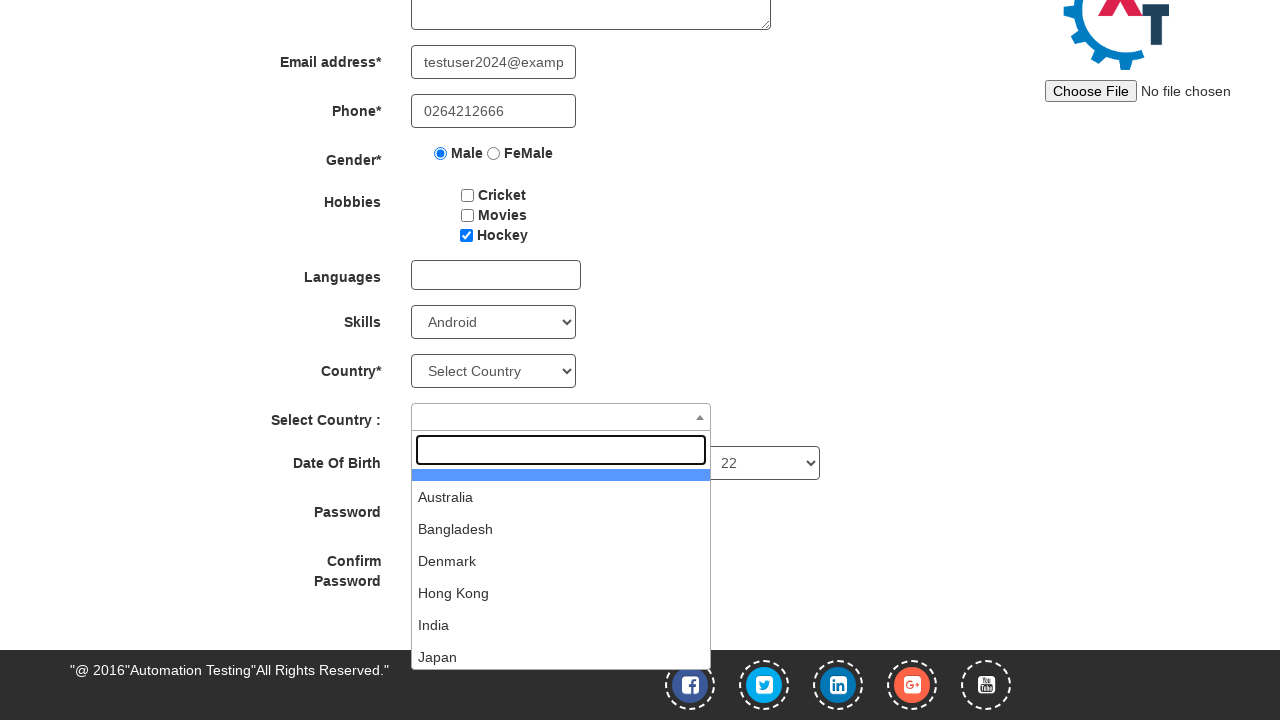

Filled password field with secure password on #firstpassword
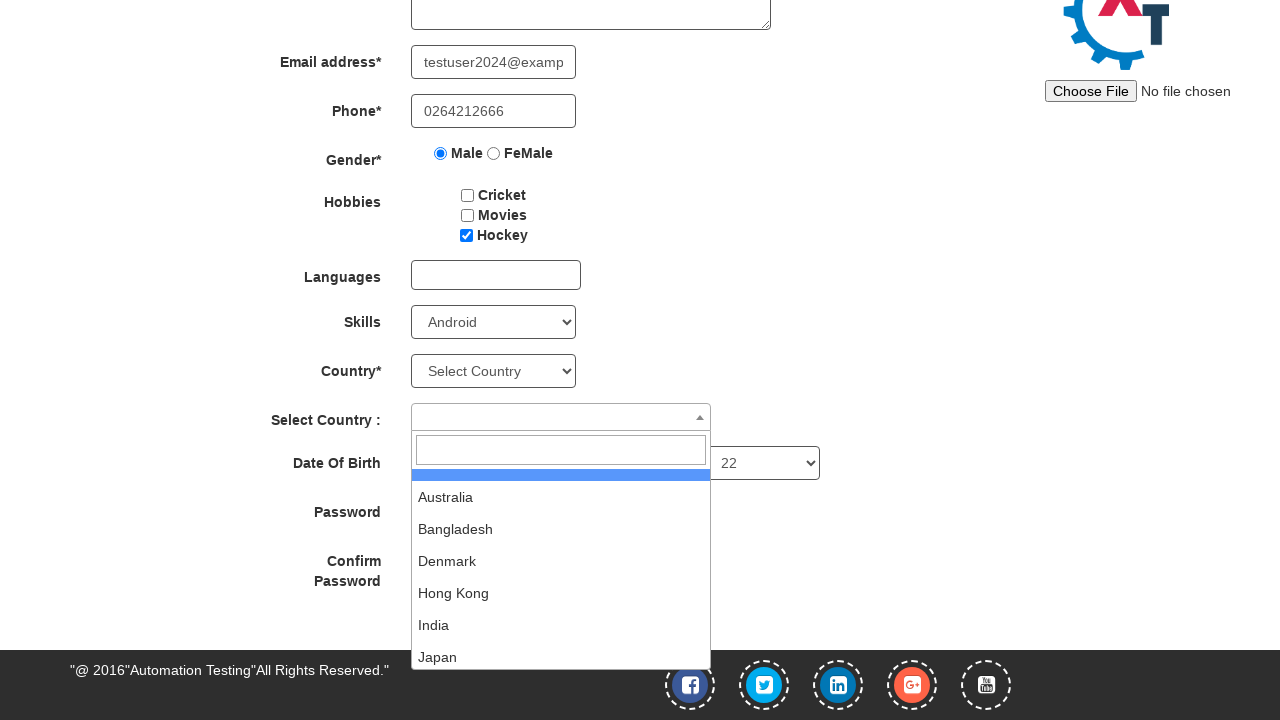

Confirmed password by filling password confirmation field on #secondpassword
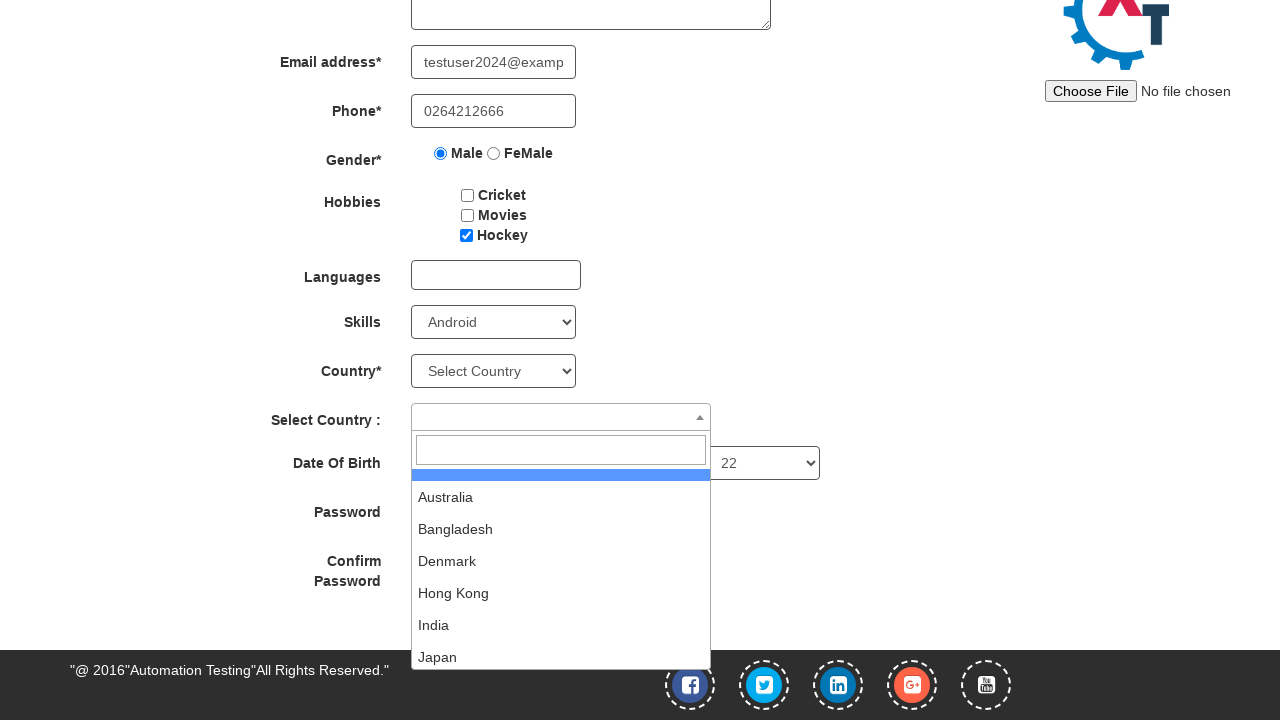

Clicked language dropdown to open it at (496, 275) on #msdd
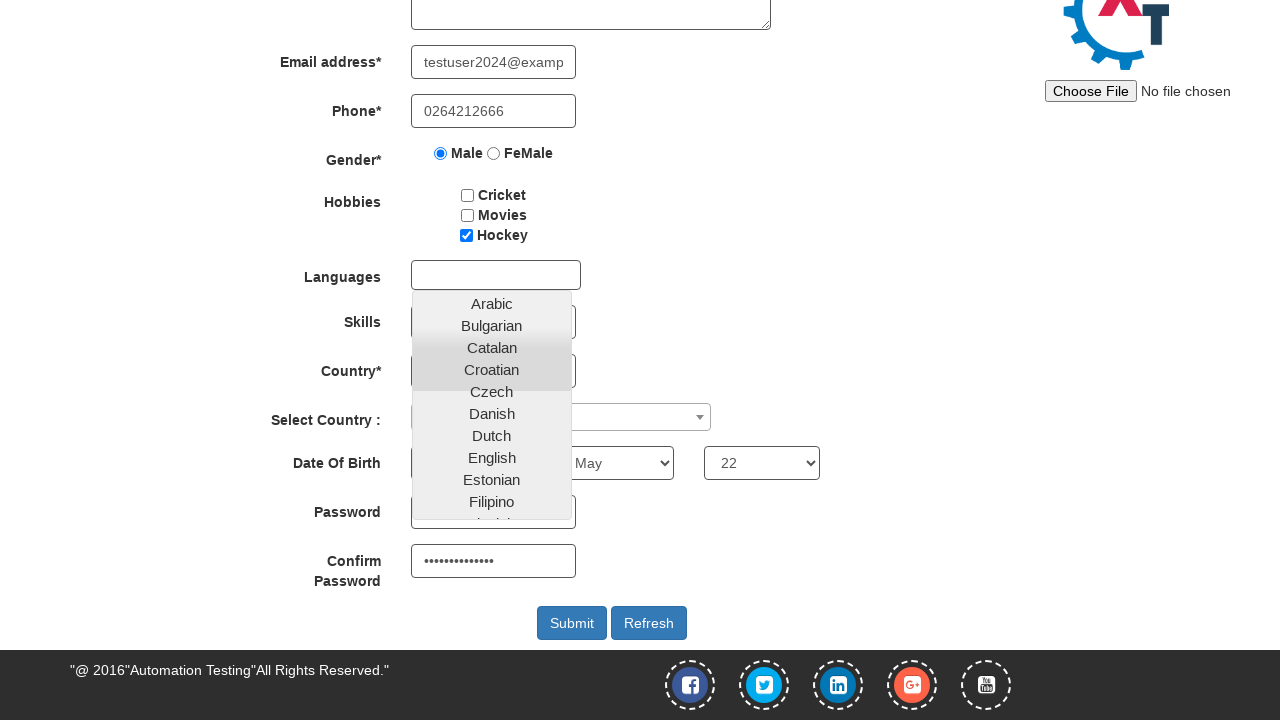

Selected 'Bulgarian' from language list at (492, 325) on xpath=//li[@class='ng-scope']/a[text()='Bulgarian']
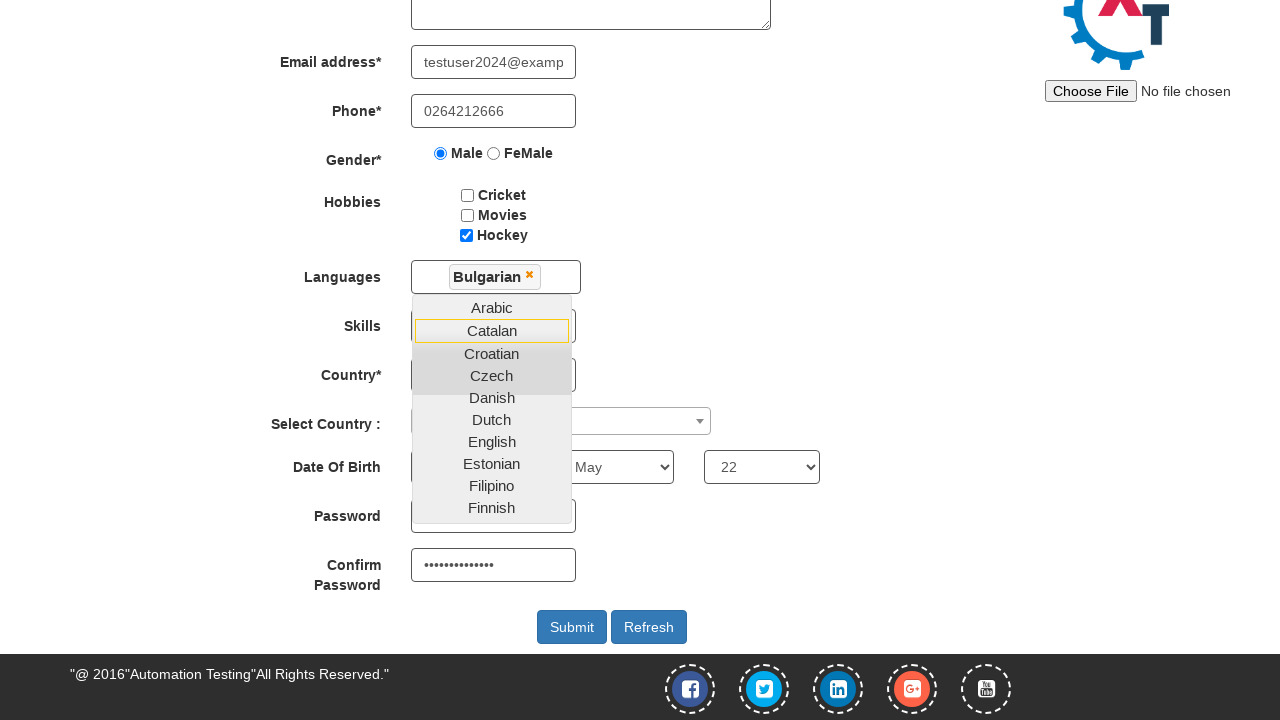

Clicked submit button to complete registration form submission at (572, 627) on #submitbtn
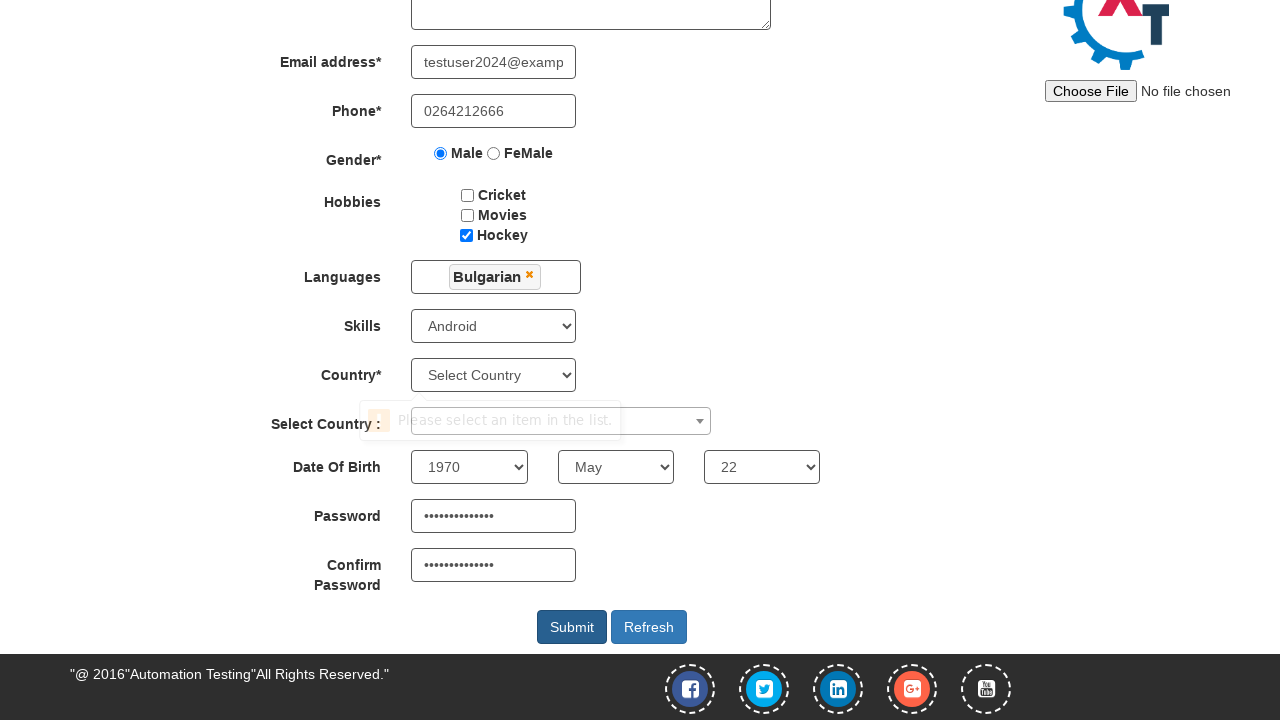

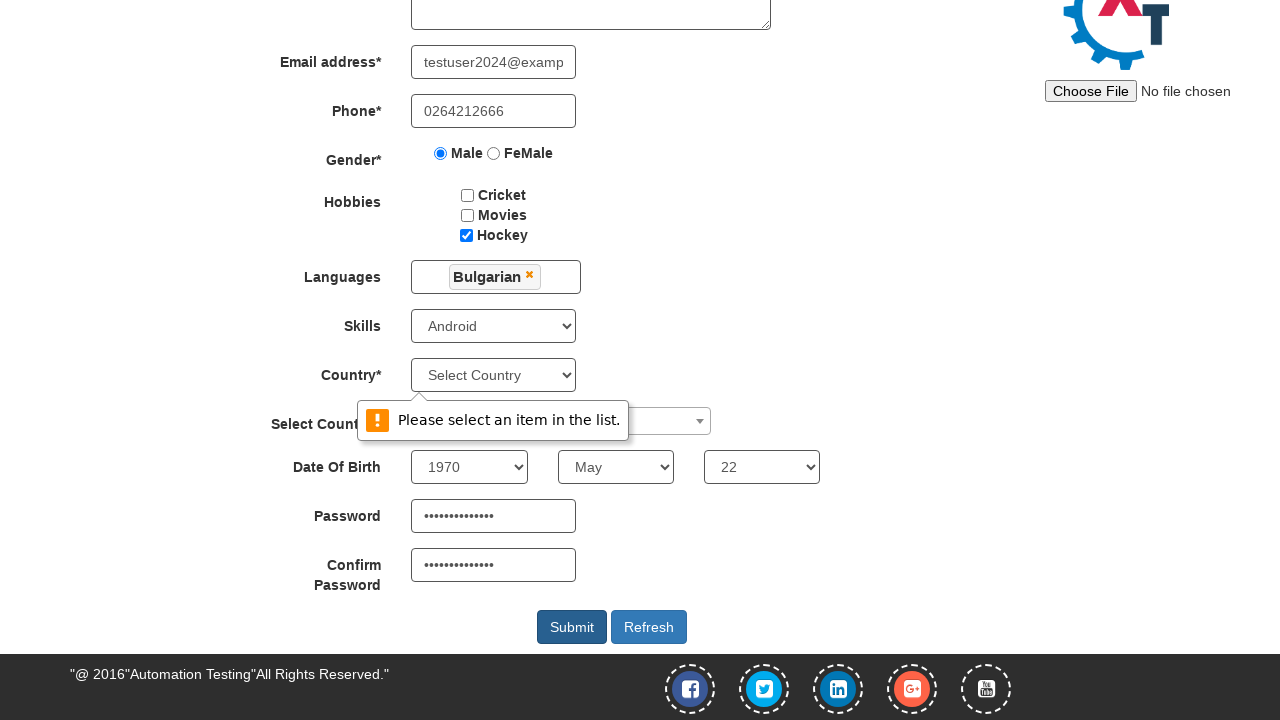